Tests age form validation by entering invalid data and verifying error message is displayed

Starting URL: https://acctabootcamp.github.io/site/examples/age

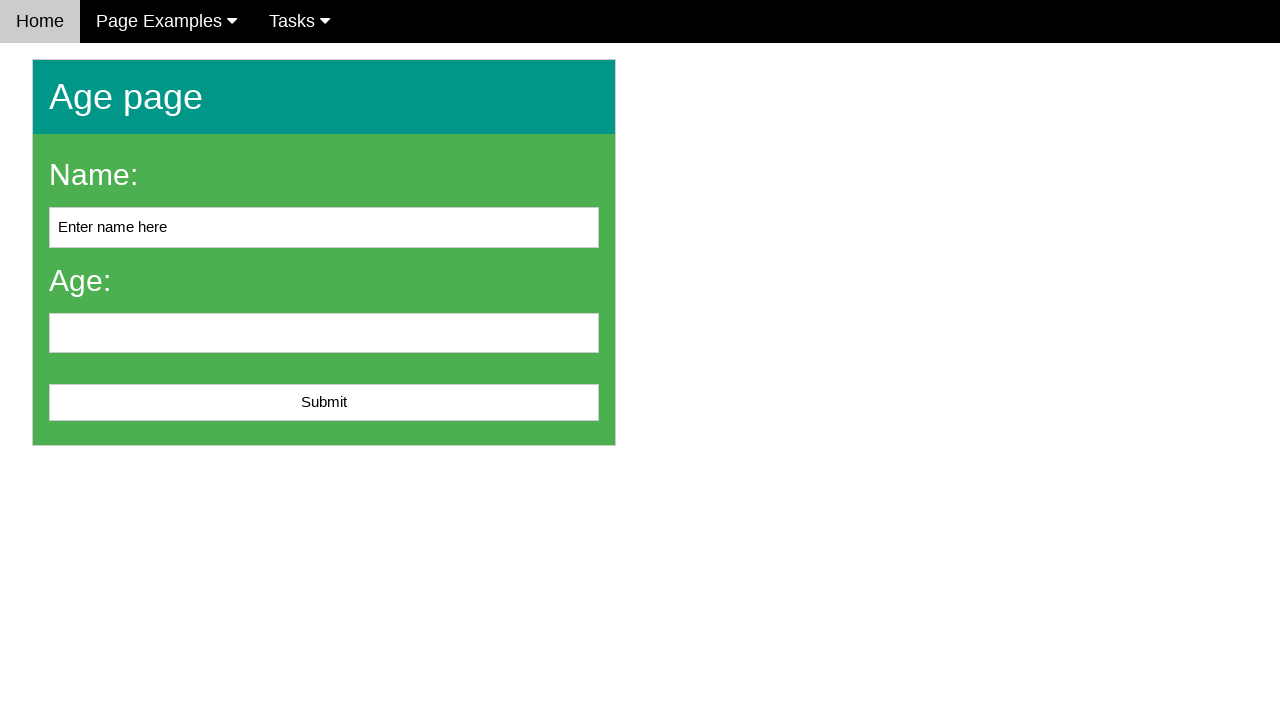

Cleared name field on #name
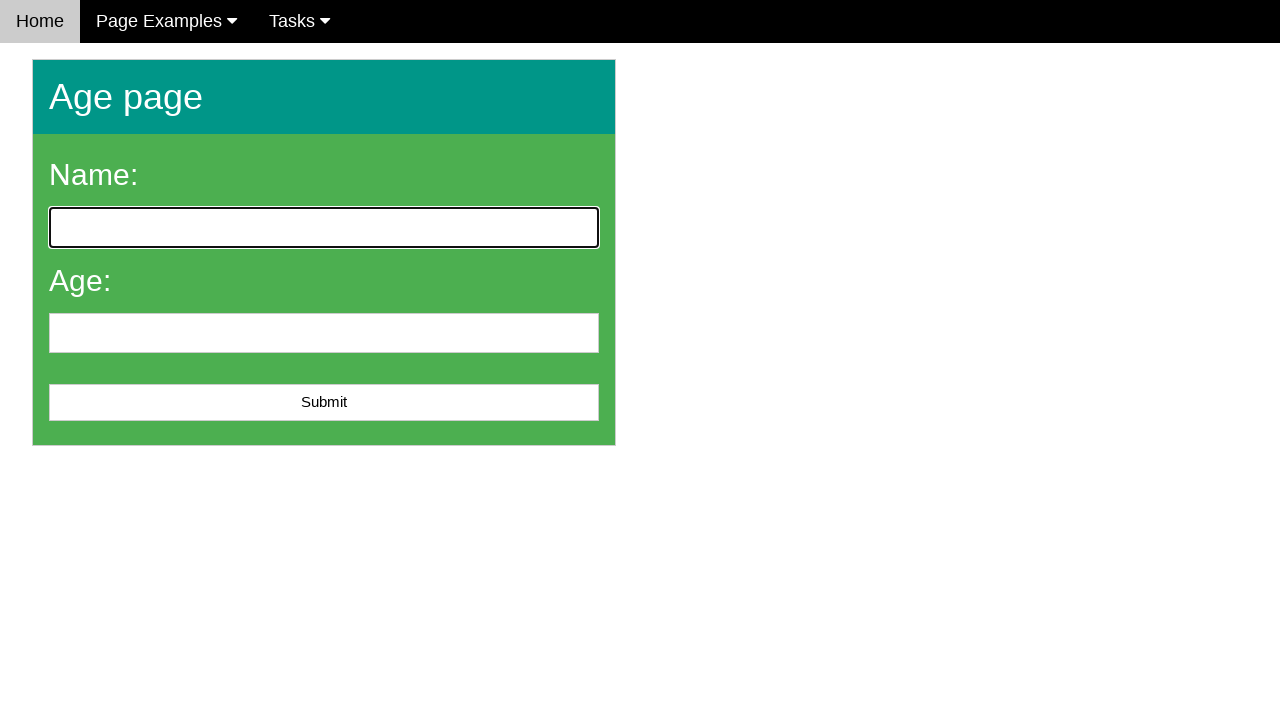

Filled name field with 'TestUser' on #name
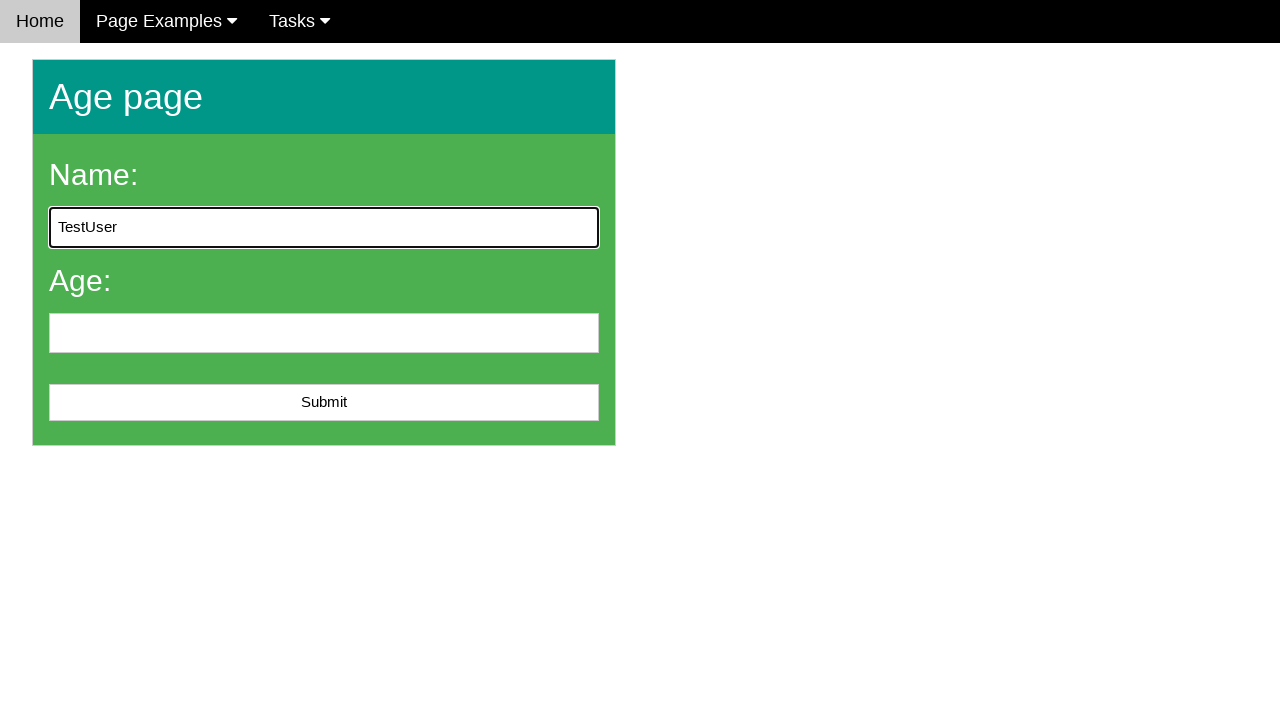

Cleared age field on #age
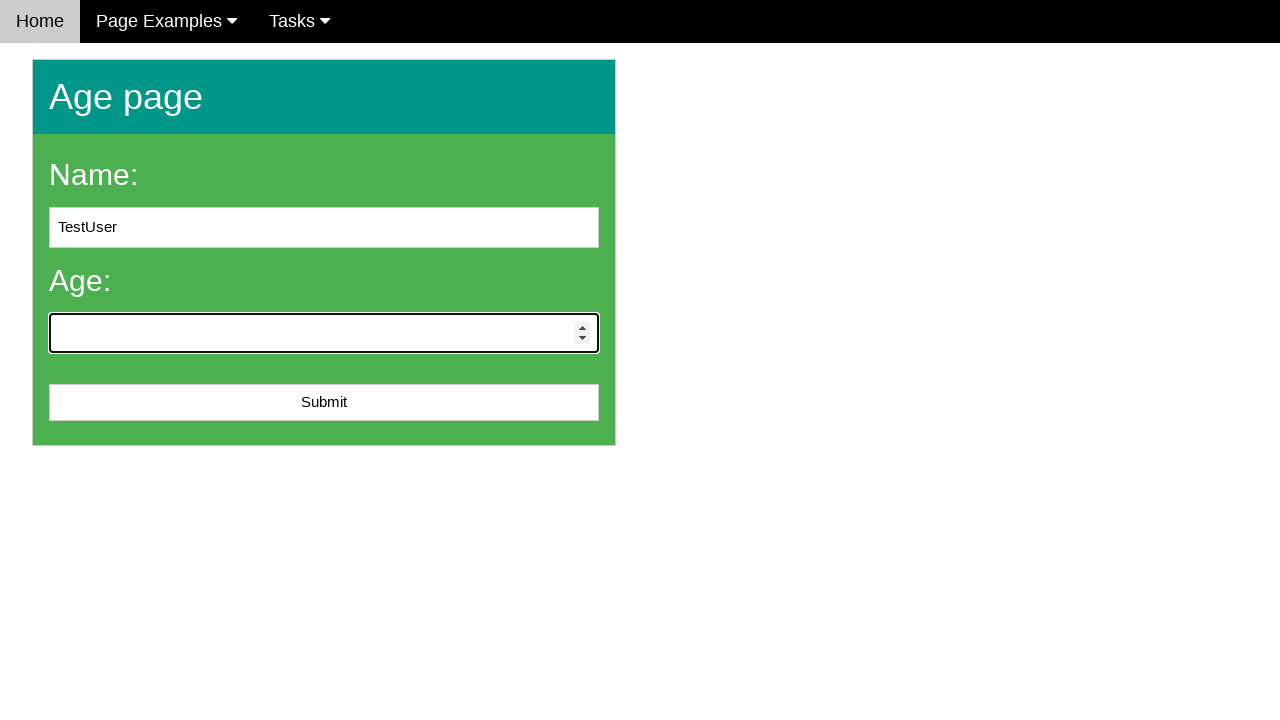

Filled age field with invalid value '-5' on #age
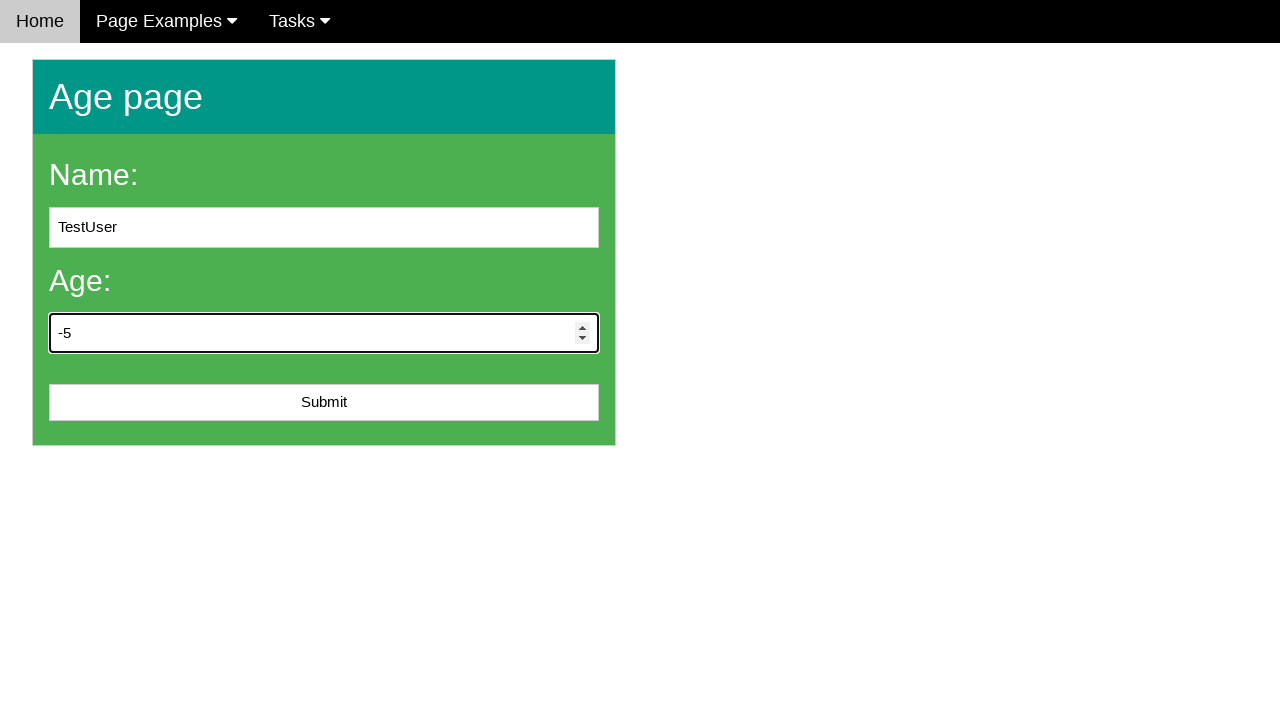

Clicked submit button at (324, 403) on #submit
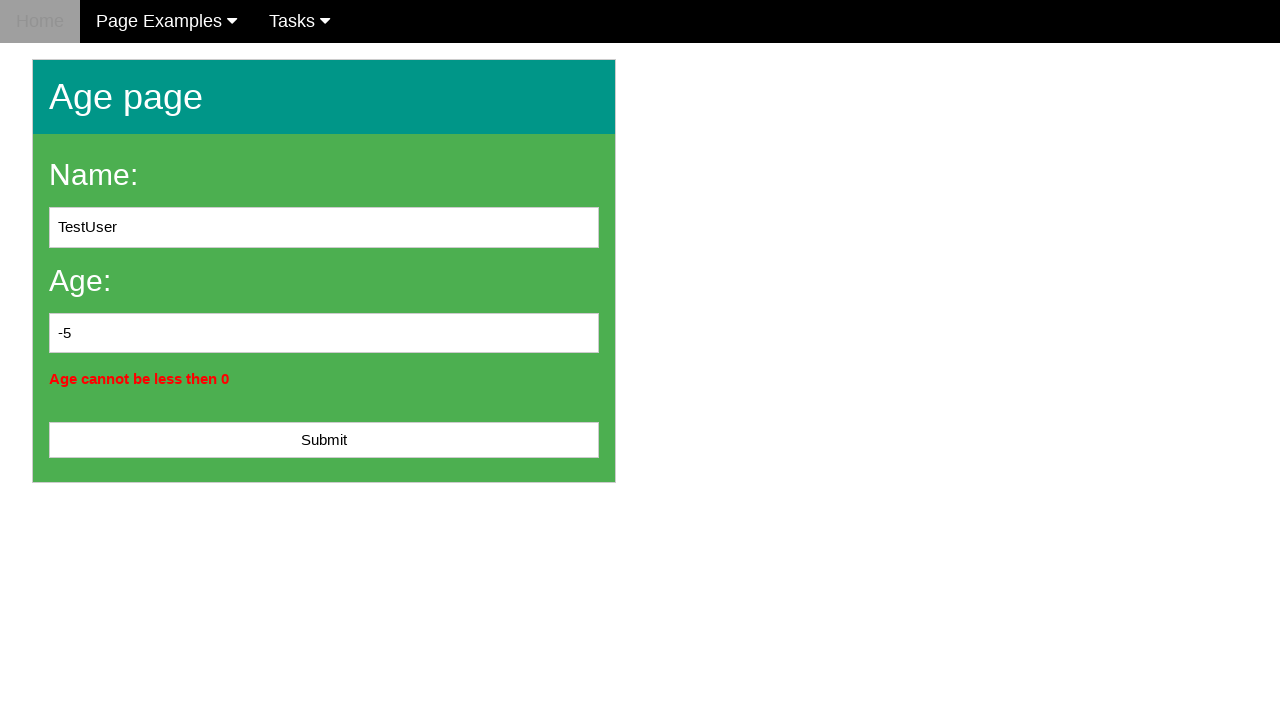

Error message appeared on page
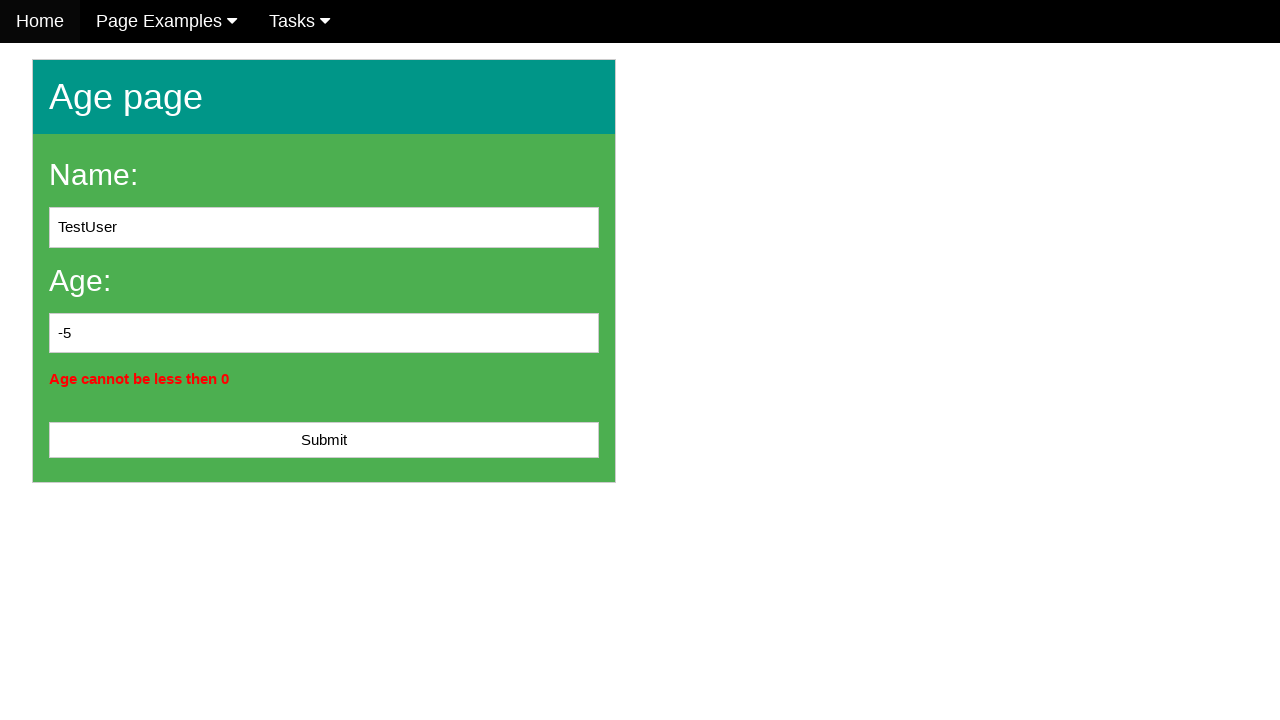

Verified URL remained on age form page (not navigated away)
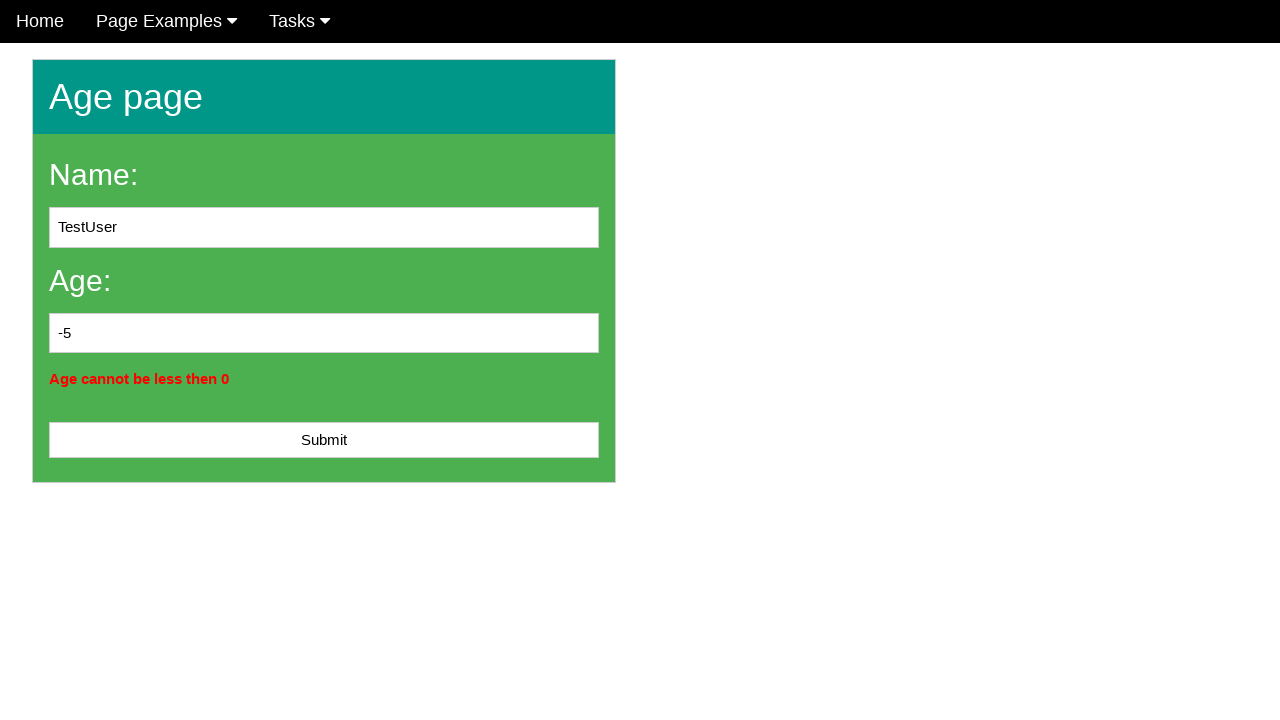

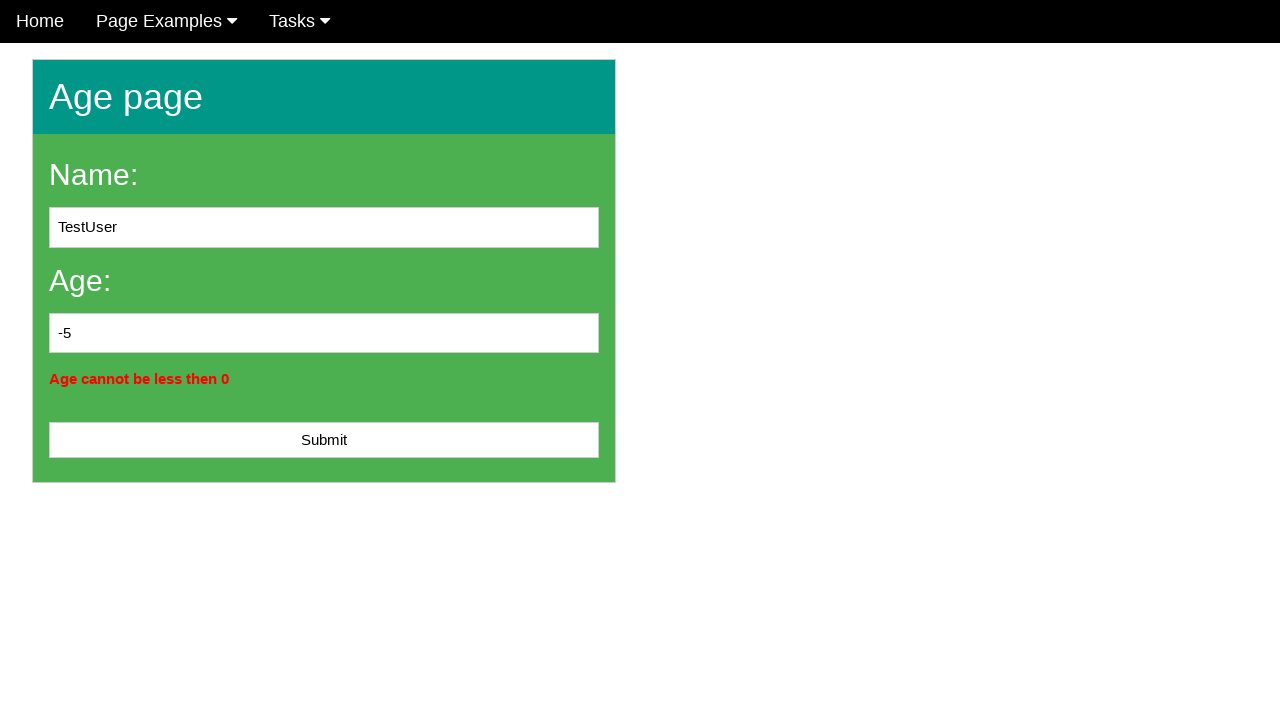